Tests window switching functionality by clicking a button that opens a new tab, switching to it, and interacting with elements in the new window

Starting URL: https://skpatro.github.io/demo/links/

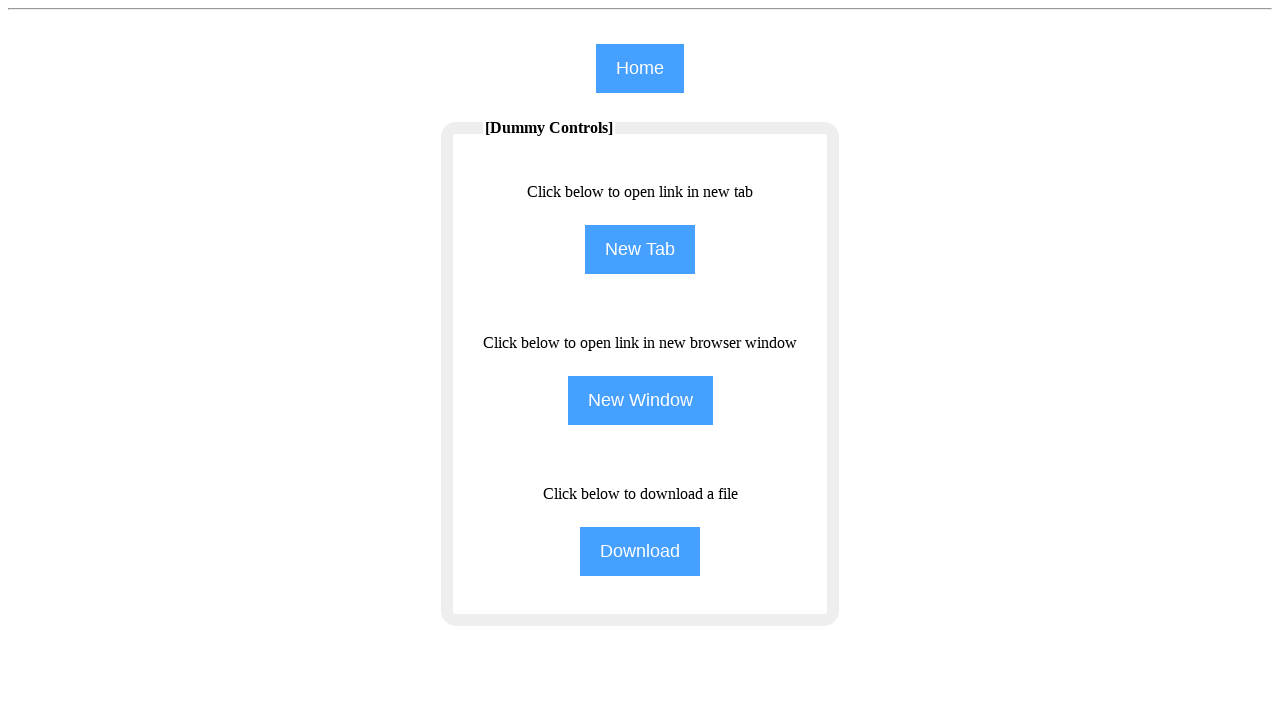

Clicked 'New Tab' button to open new window at (640, 250) on (//input[@type='button'])[2]
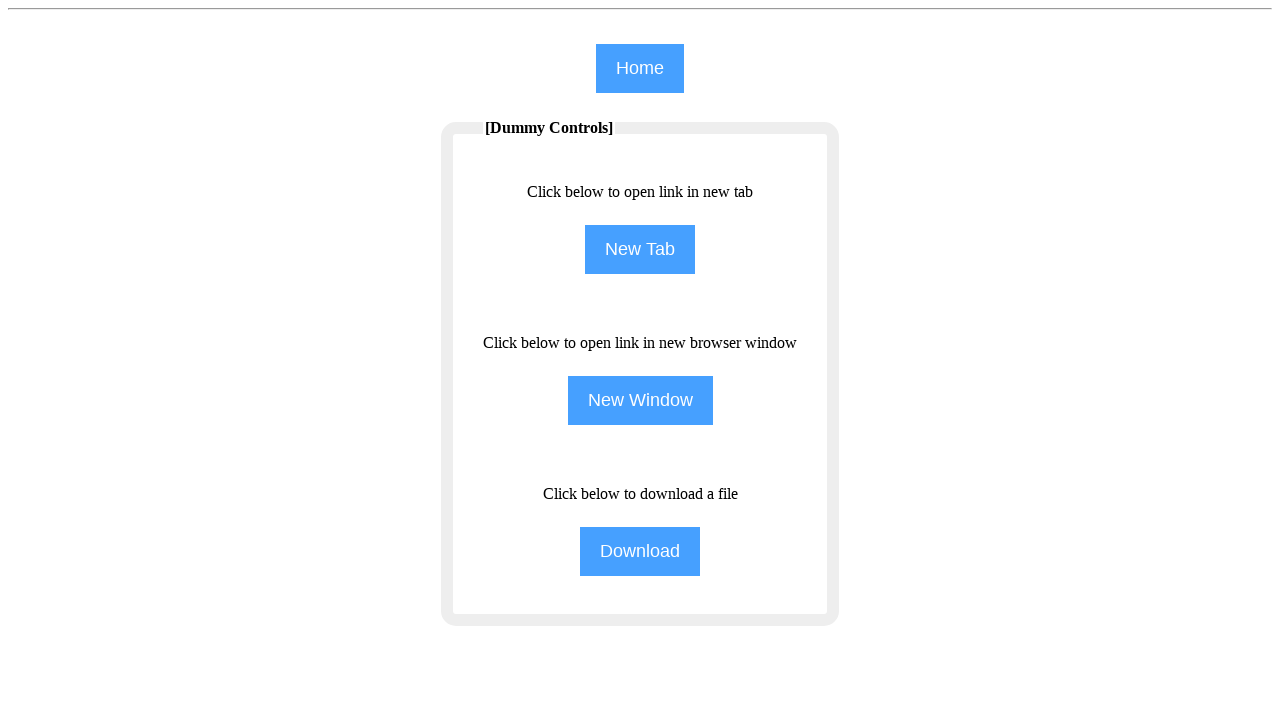

New tab opened and switched to child window
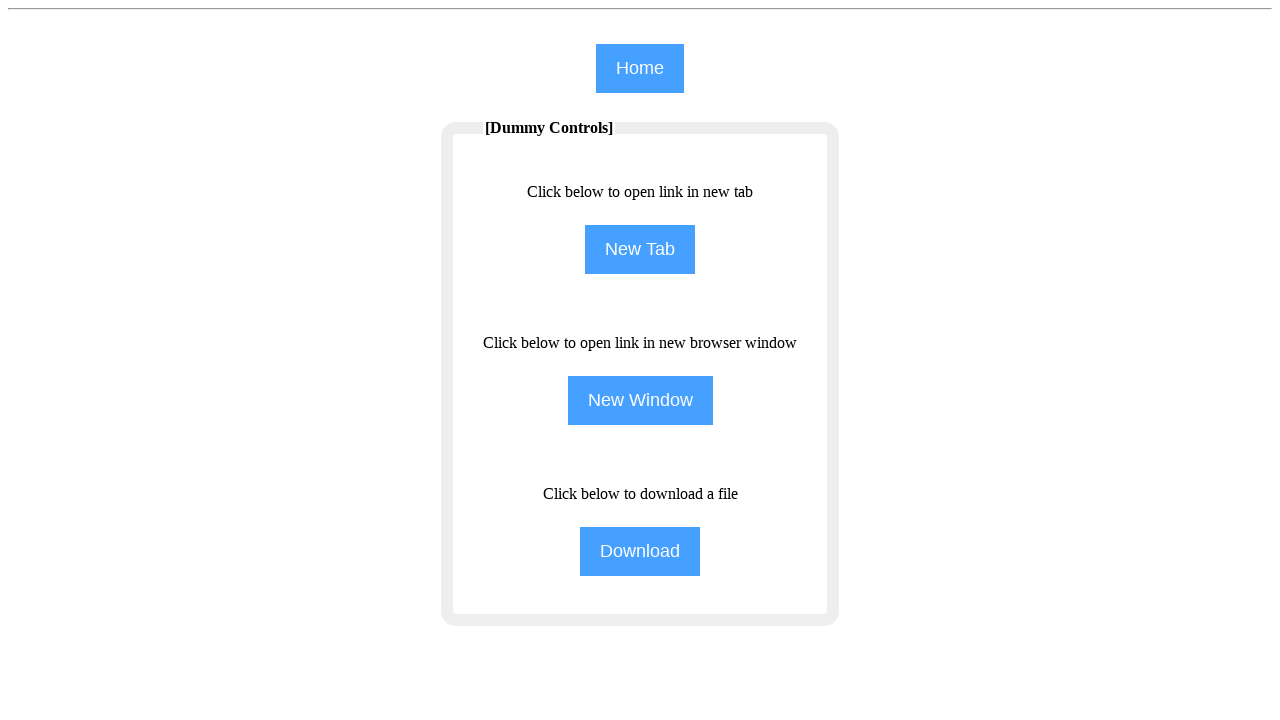

New page loaded completely
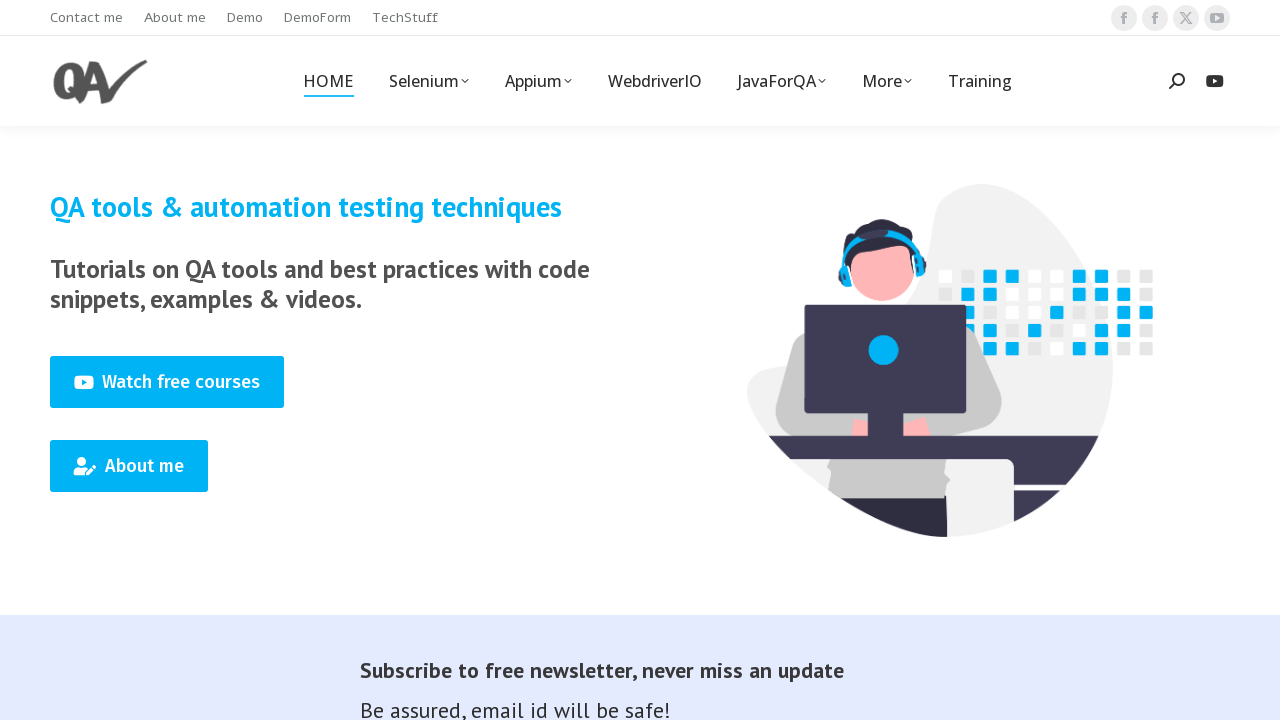

Clicked 'Training' link in the child window at (980, 81) on xpath=//span[text()='Training']
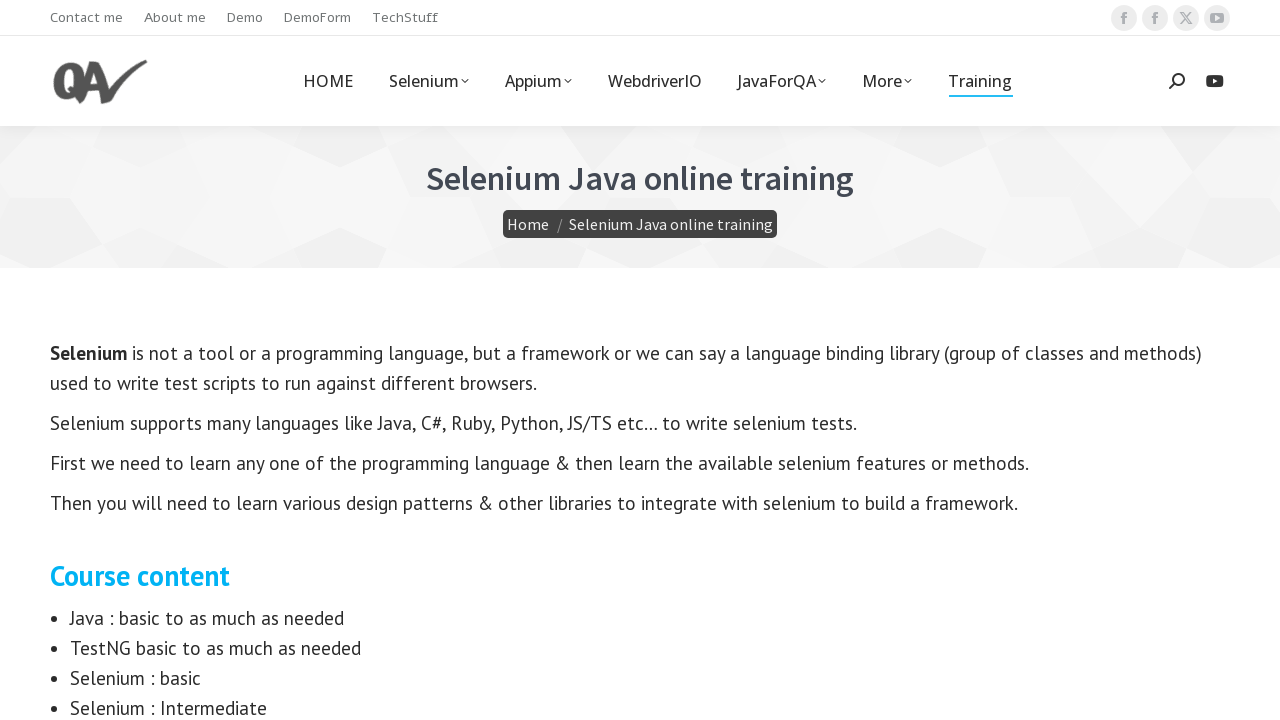

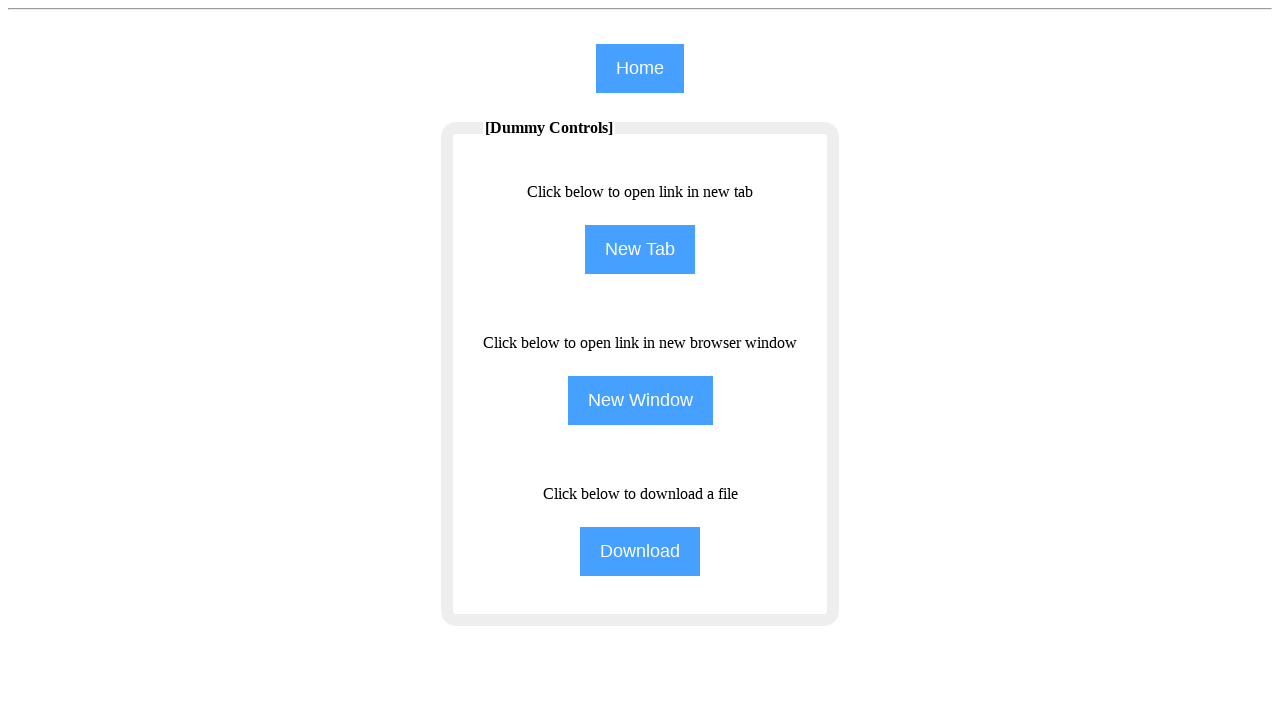